Tests hovering over the "Contrary" link and verifying the tooltip appears with correct text

Starting URL: https://demoqa.com/tool-tips

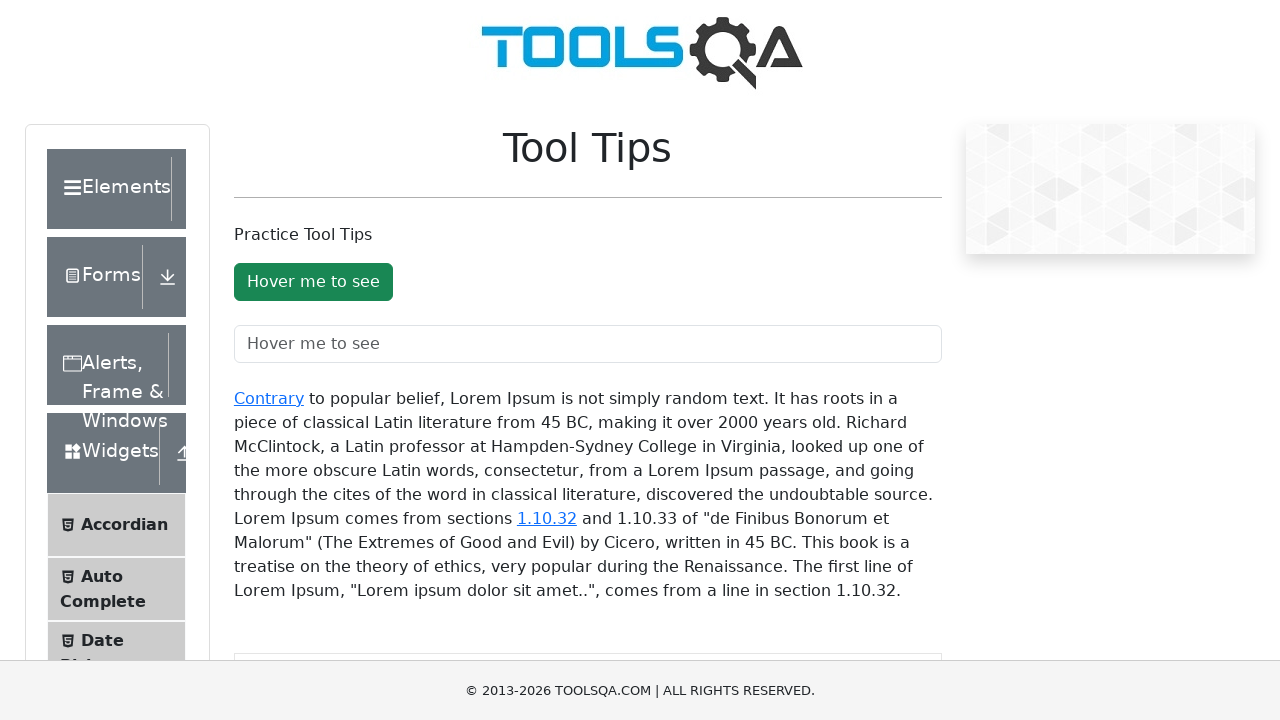

Hovered over the 'Contrary' link to trigger tooltip at (269, 398) on xpath=//a[text()='Contrary']
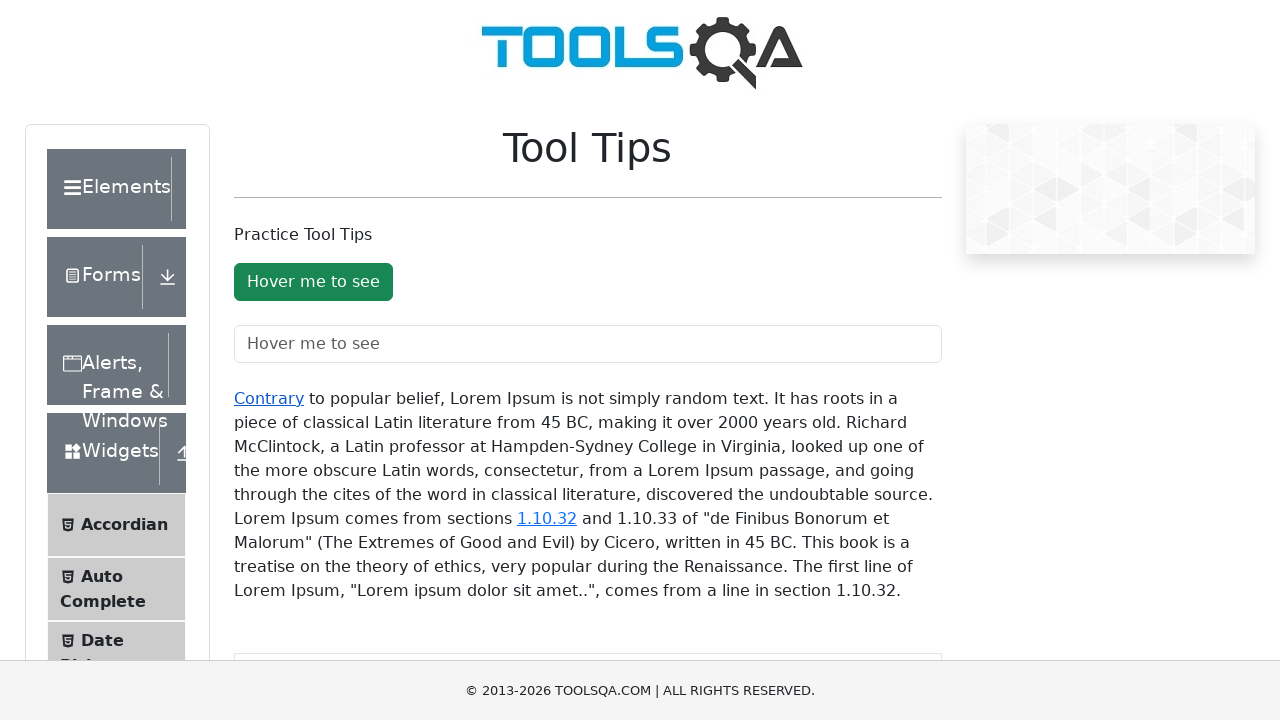

Tooltip appeared with correct styling
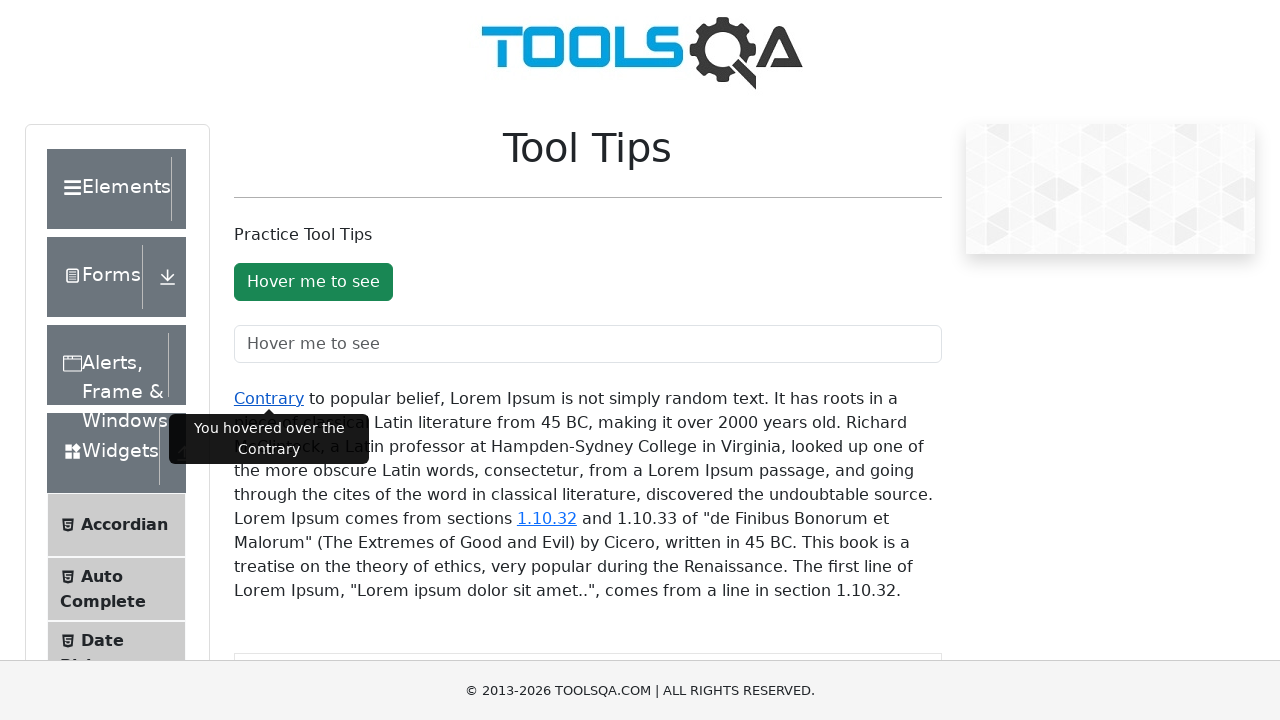

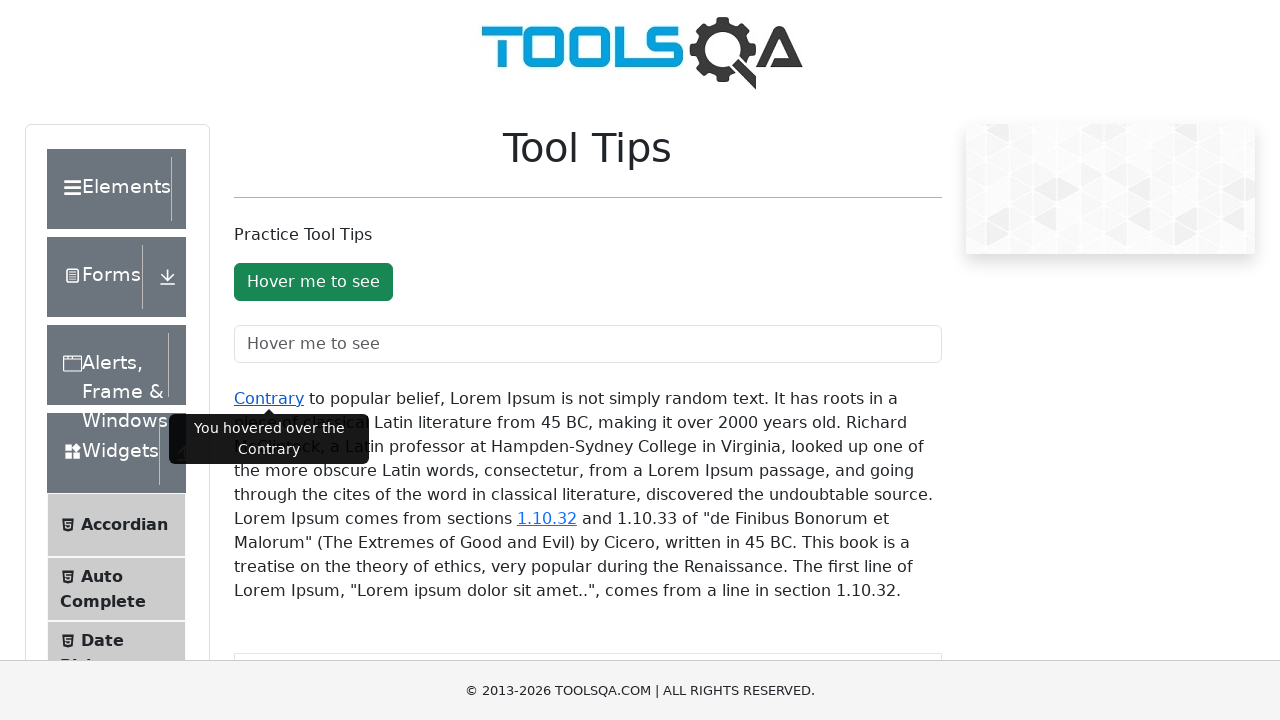